Tests right-click (context menu) functionality by navigating to a jQuery contextMenu demo page and performing a right-click action on a button element.

Starting URL: https://swisnl.github.io/jQuery-contextMenu/demo.html

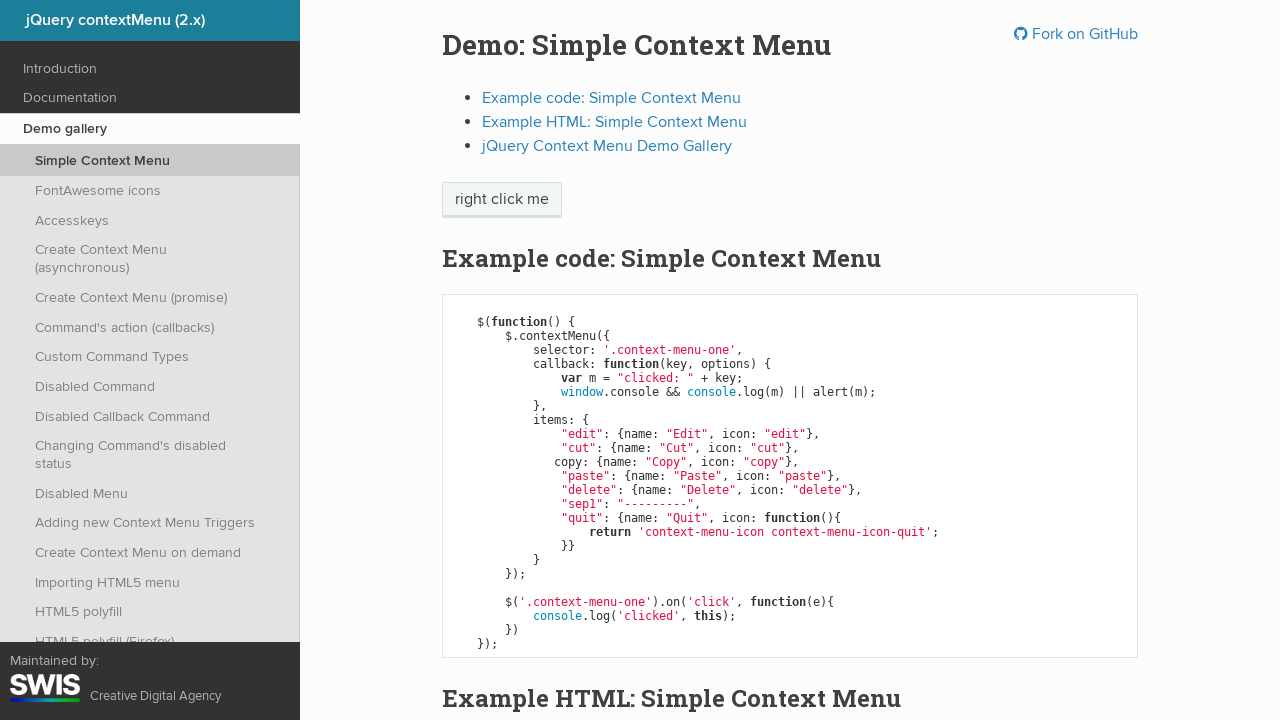

Context menu button became visible
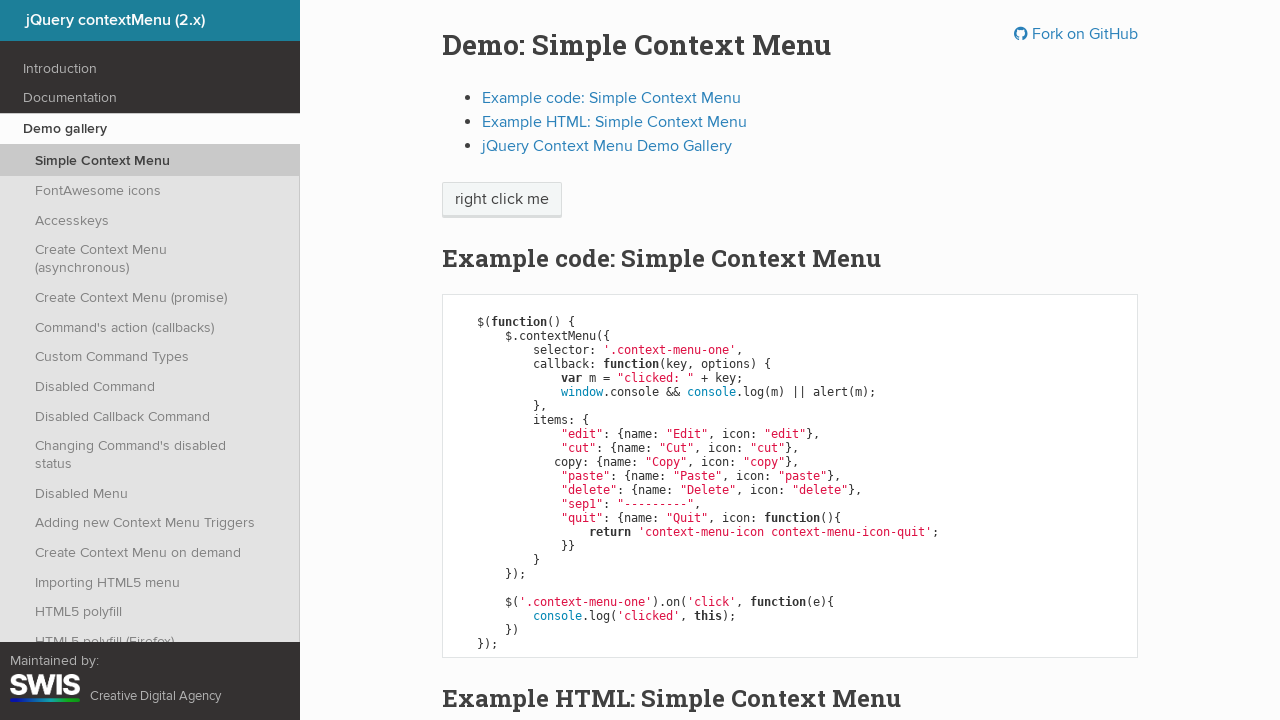

Performed right-click on context menu button at (502, 200) on span.context-menu-one.btn.btn-neutral
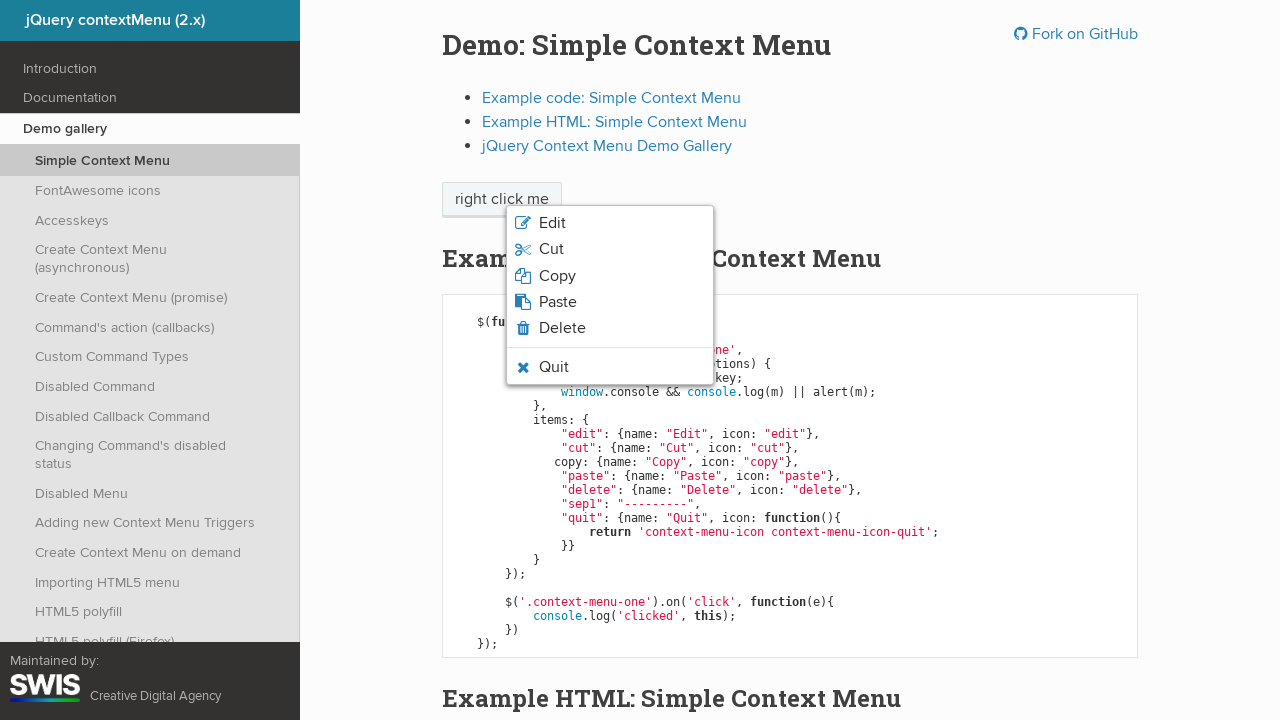

Context menu appeared after right-click
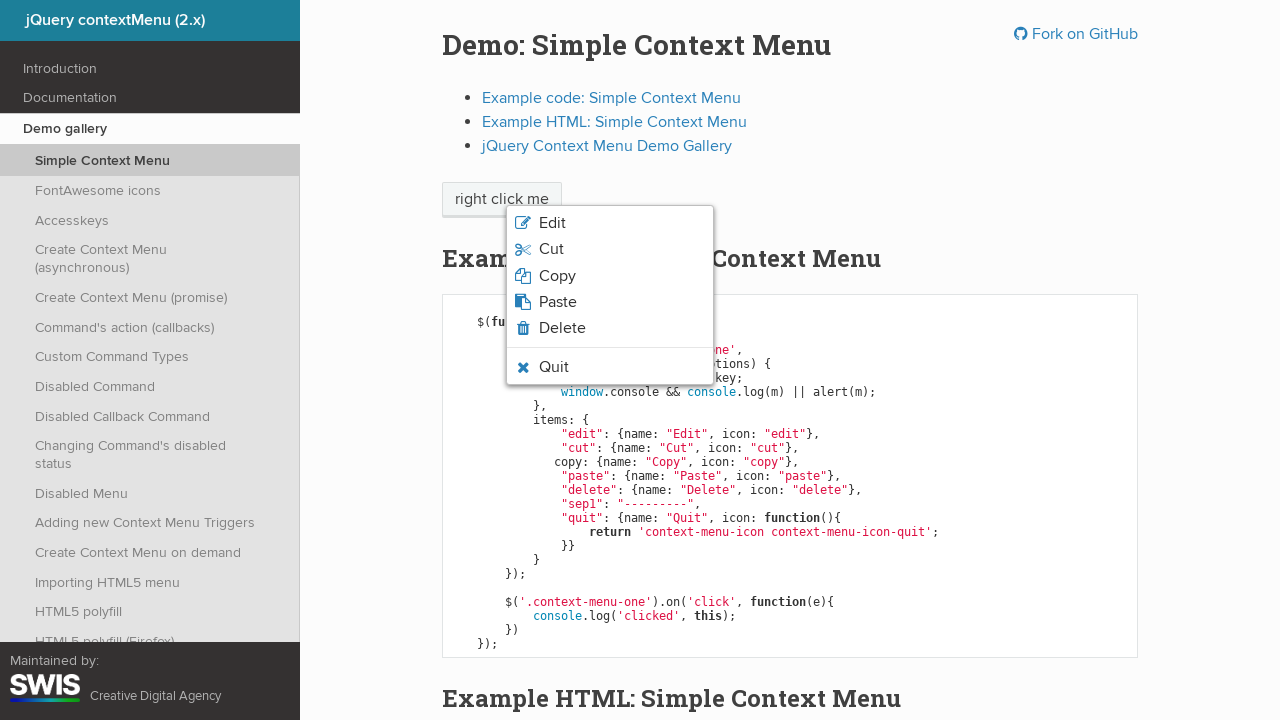

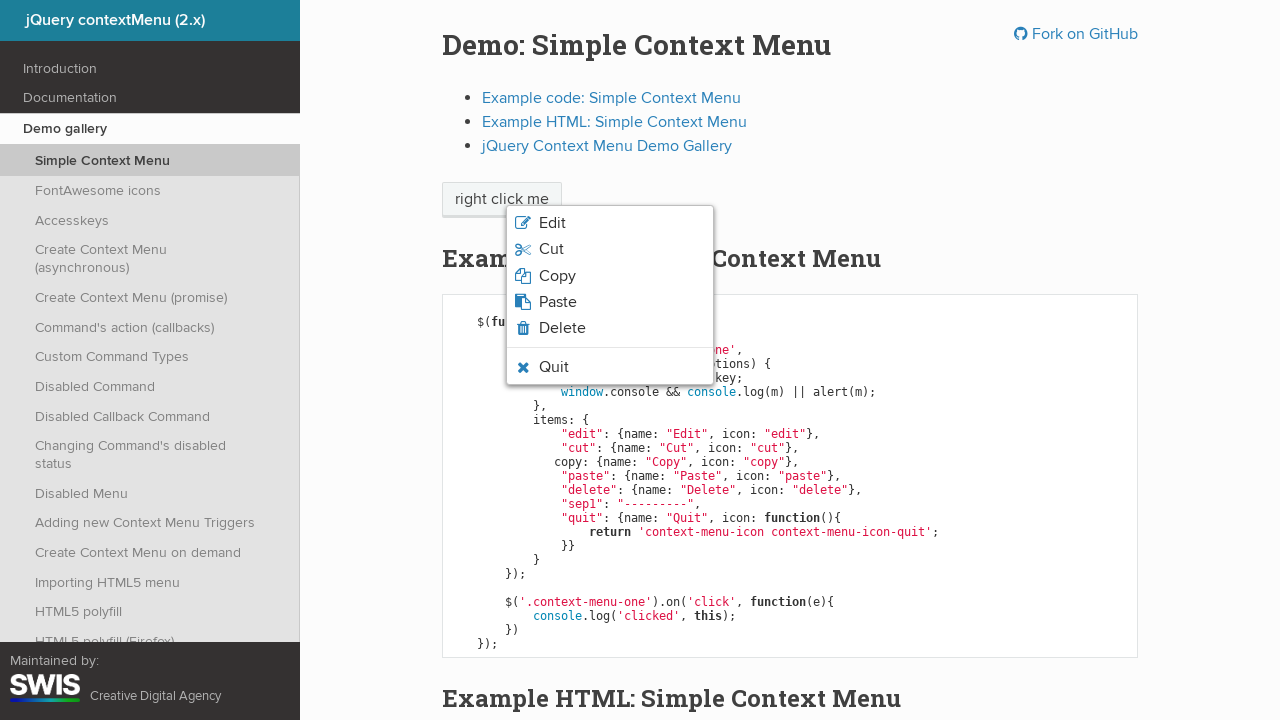